Tests checkbox functionality by navigating to the checkboxes page and clicking on the second checkbox

Starting URL: https://the-internet.herokuapp.com/

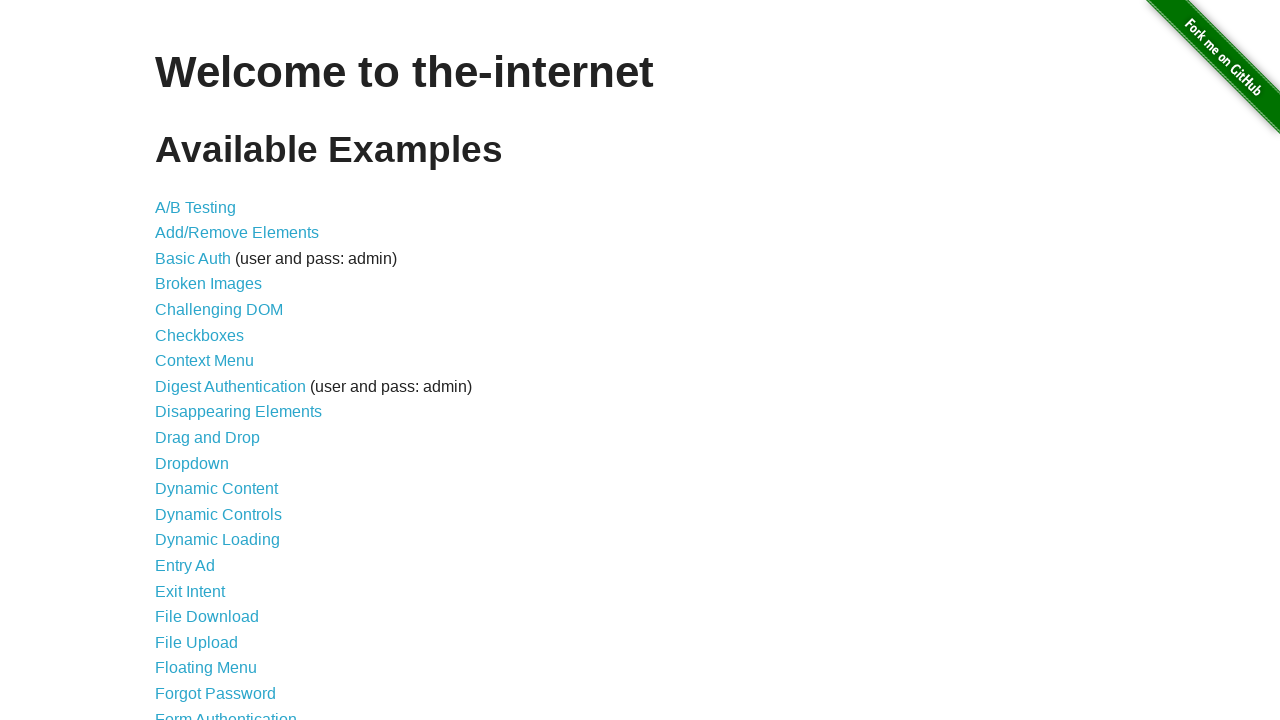

Clicked on Checkboxes link to navigate to checkboxes page at (200, 335) on a:text('Checkboxes')
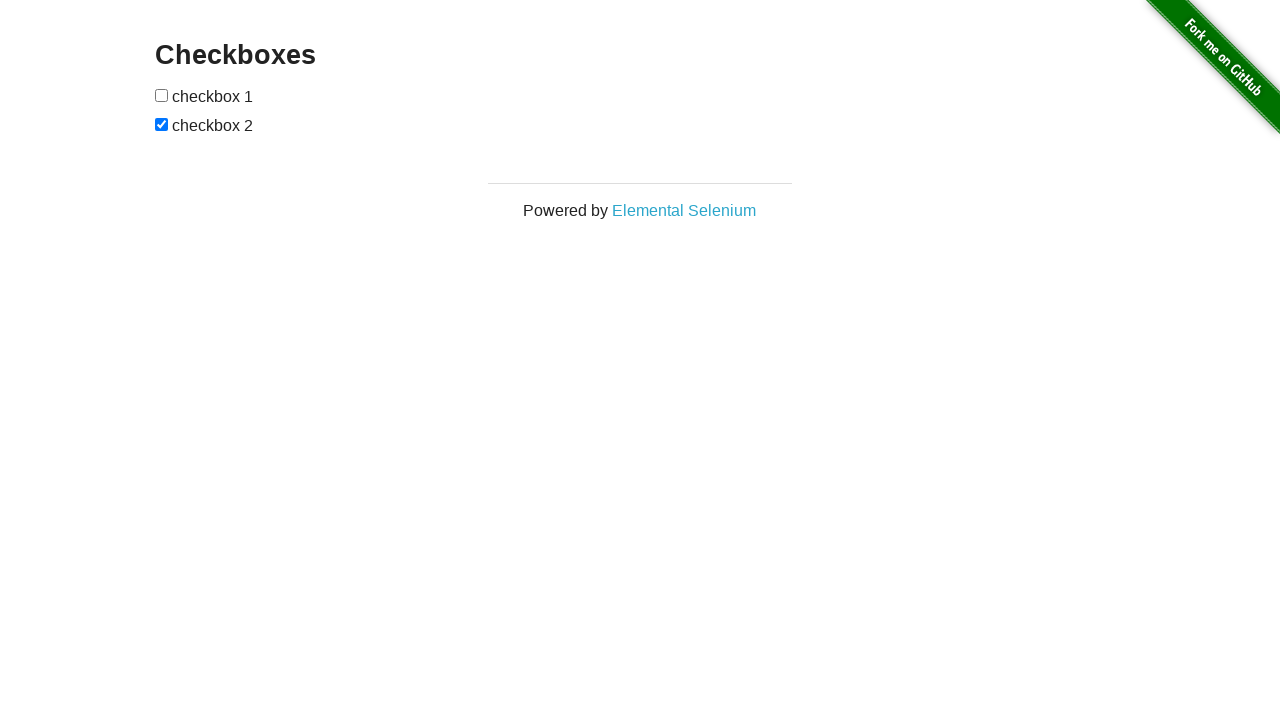

Clicked on the second checkbox at (162, 124) on (//input[@type='checkbox'])[2]
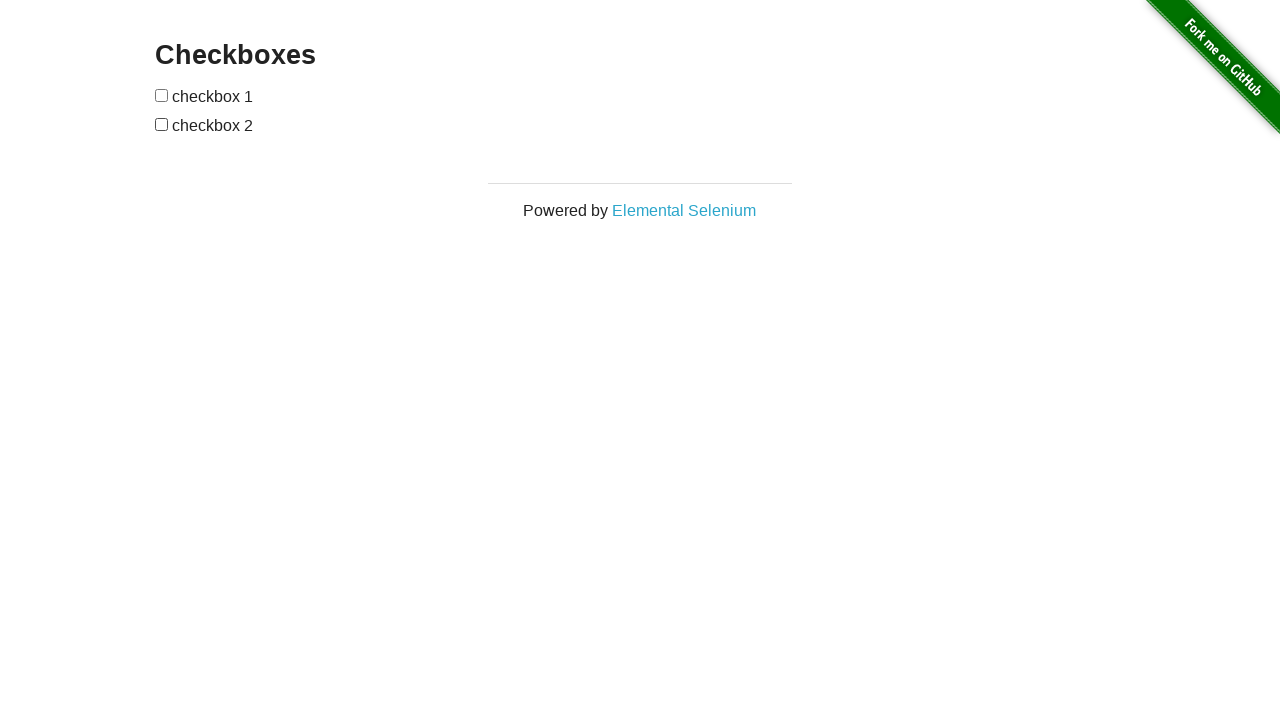

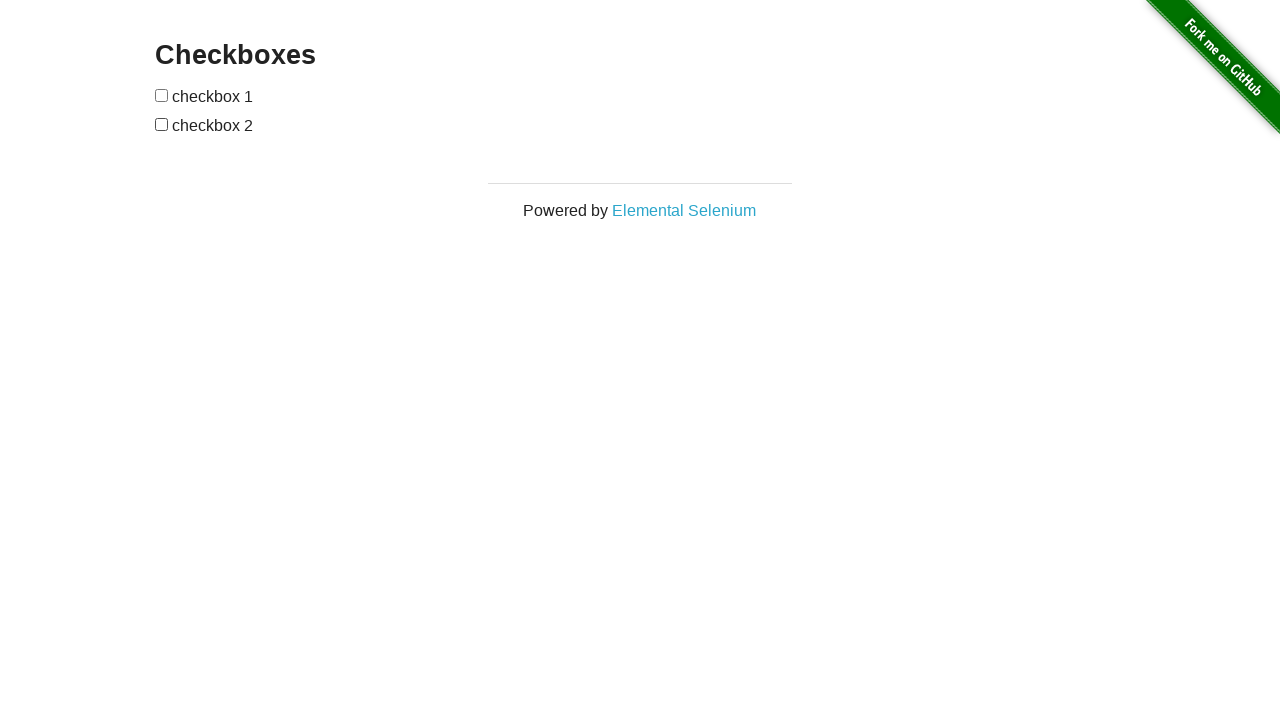